Simple browser launch test that navigates to GeeksforGeeks website and maximizes the browser window.

Starting URL: https://www.geeksforgeeks.org/

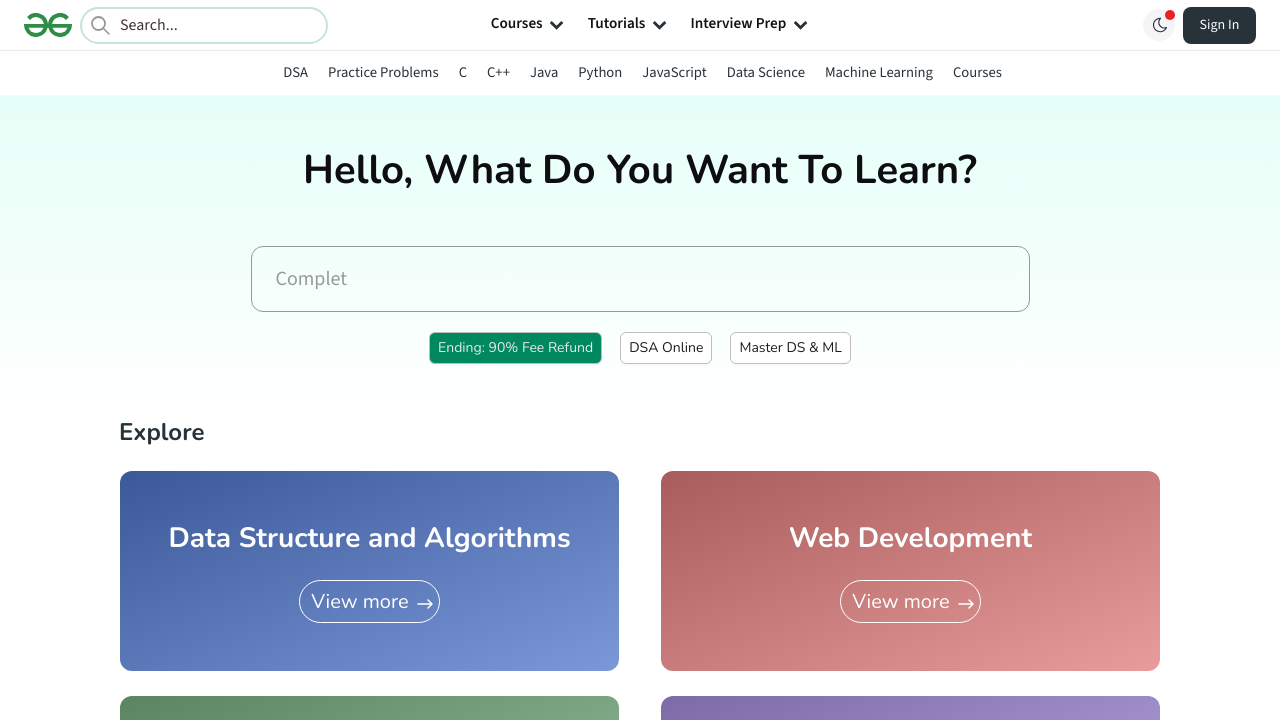

Set browser viewport to 1920x1080
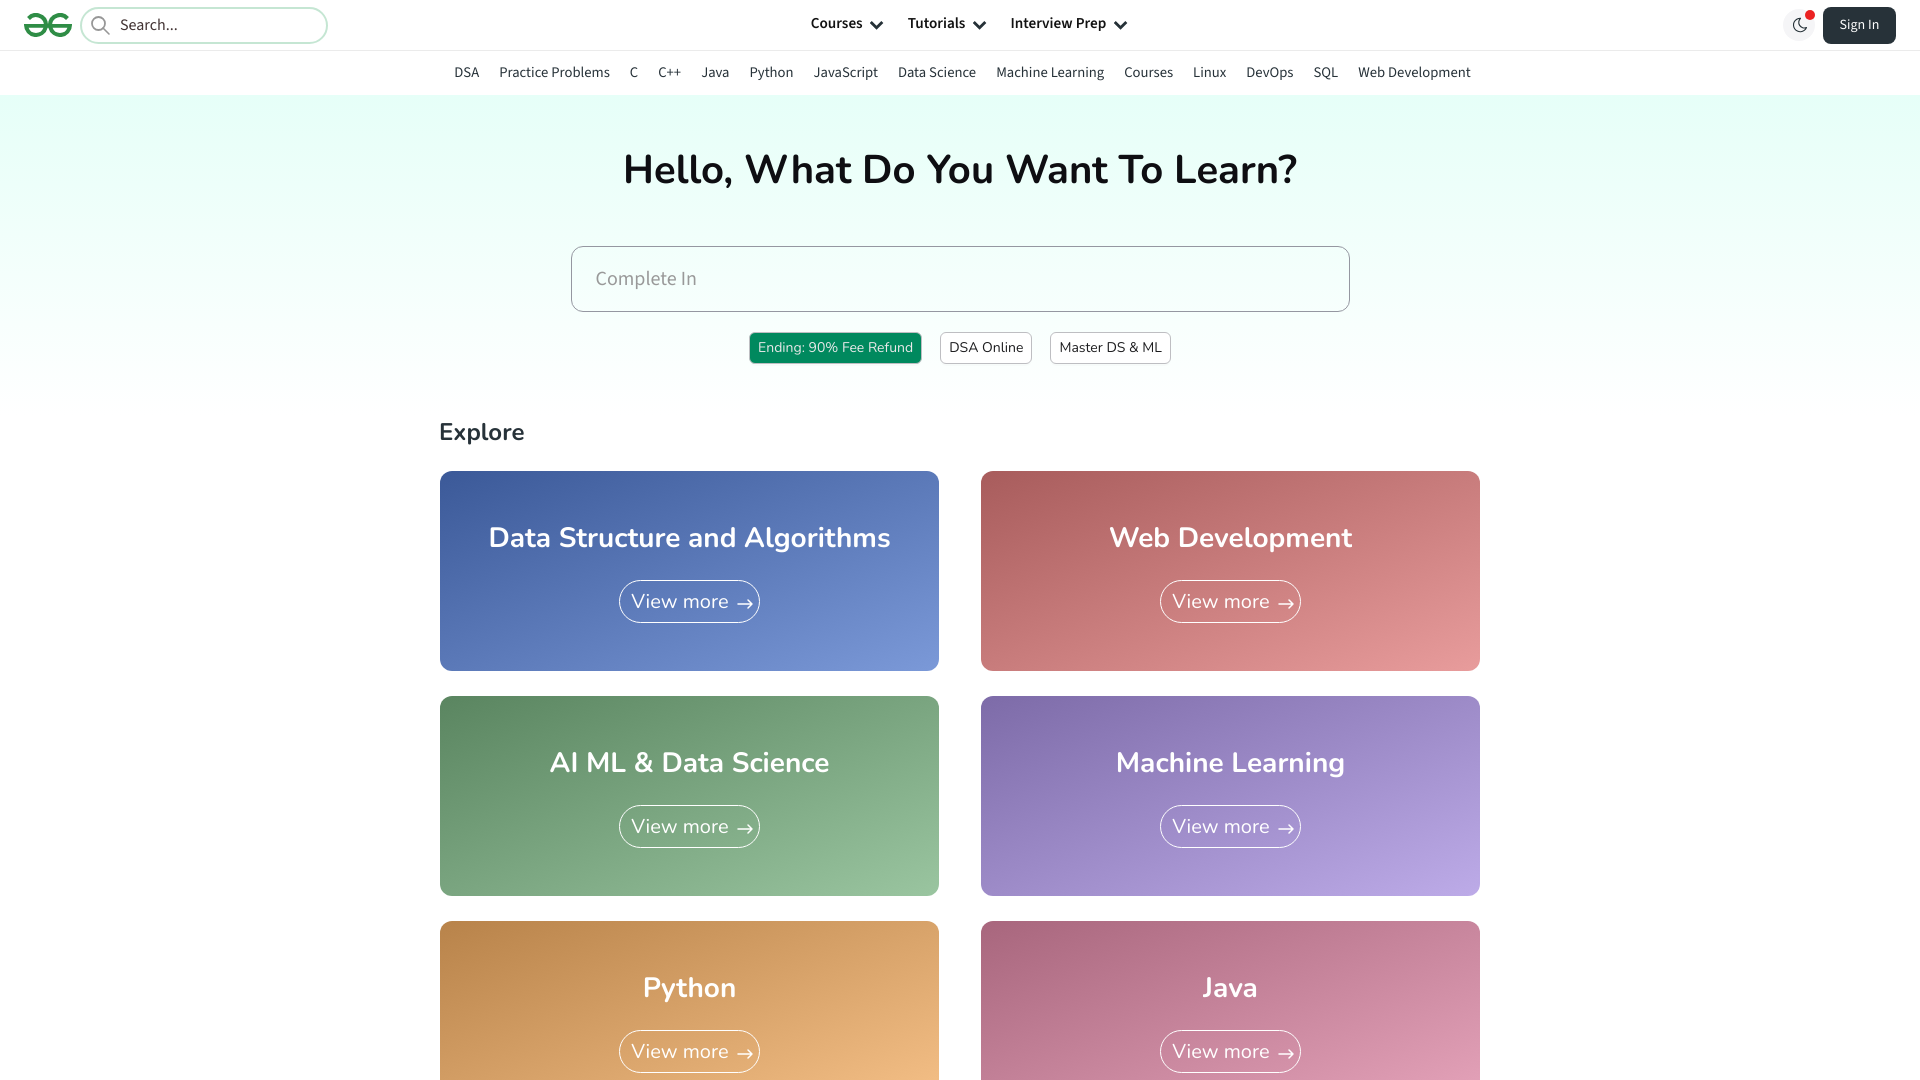

Page loaded (domcontentloaded event fired)
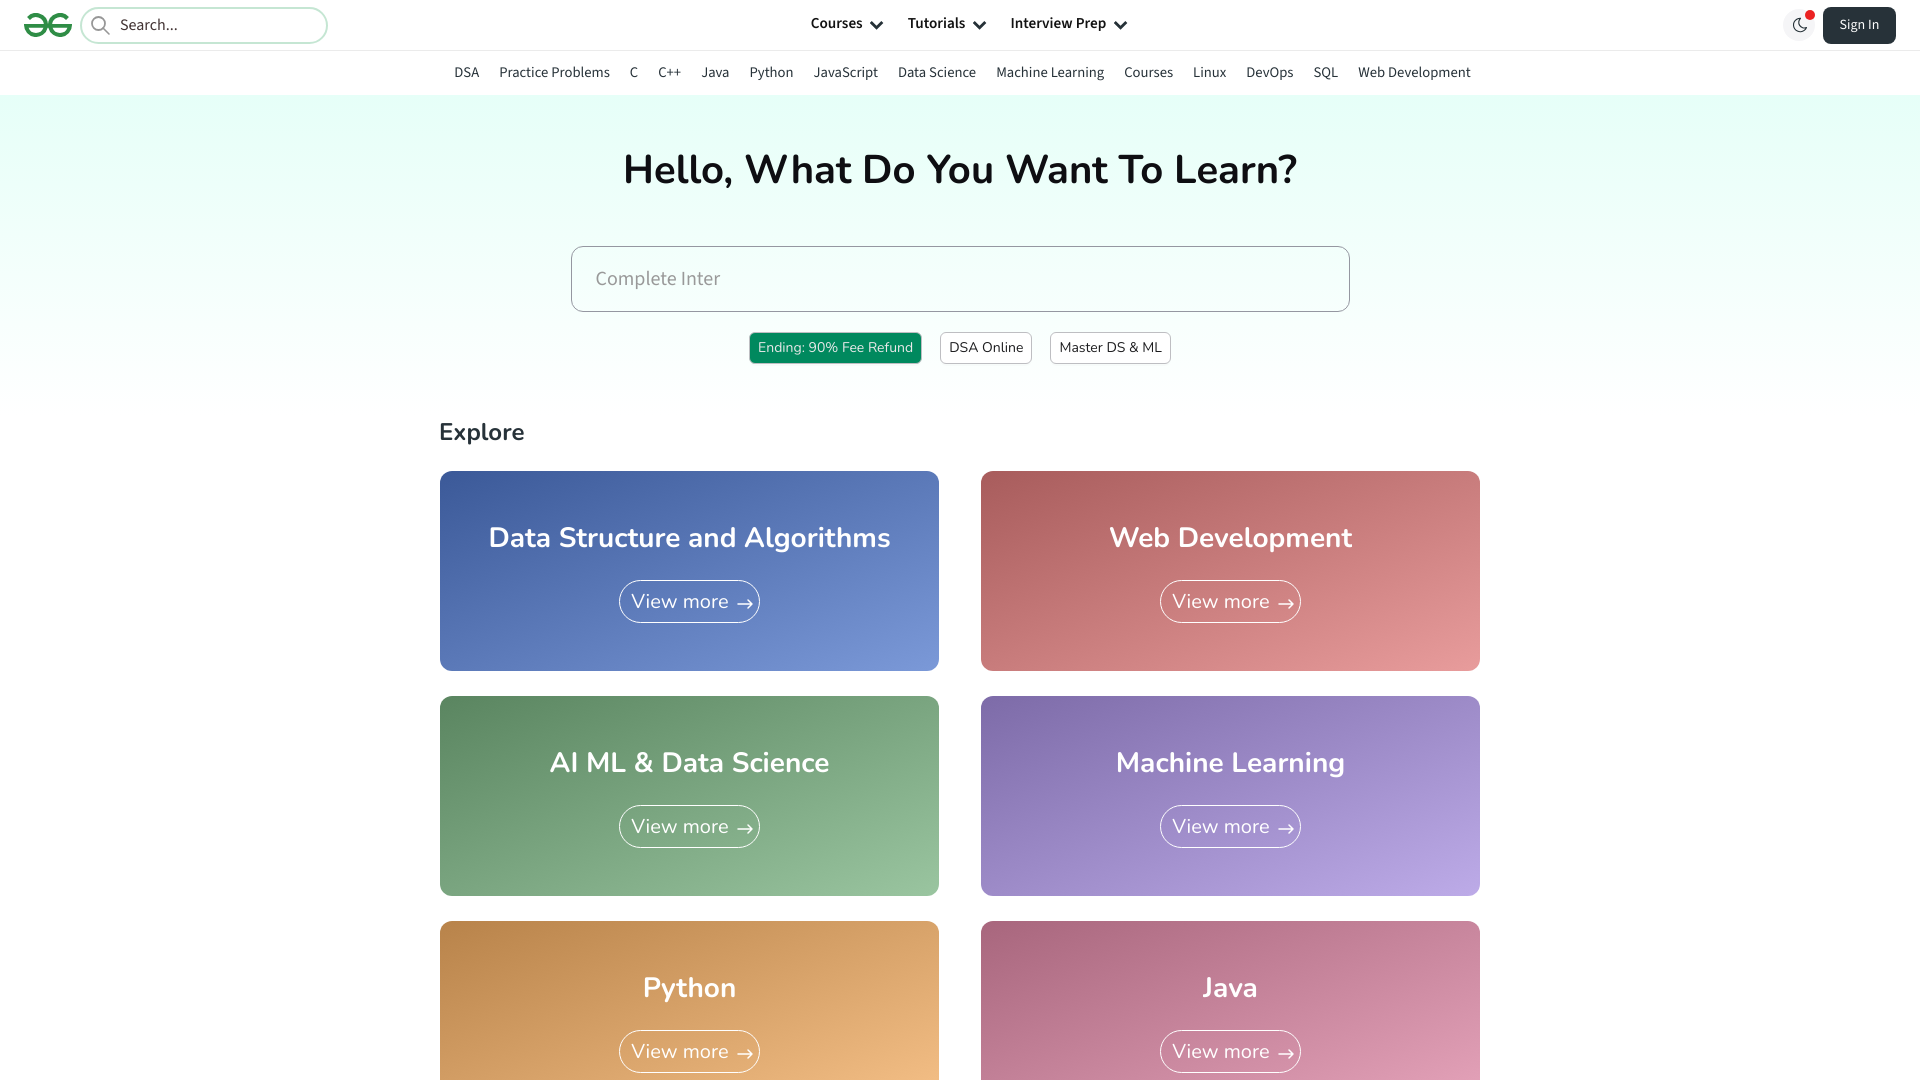

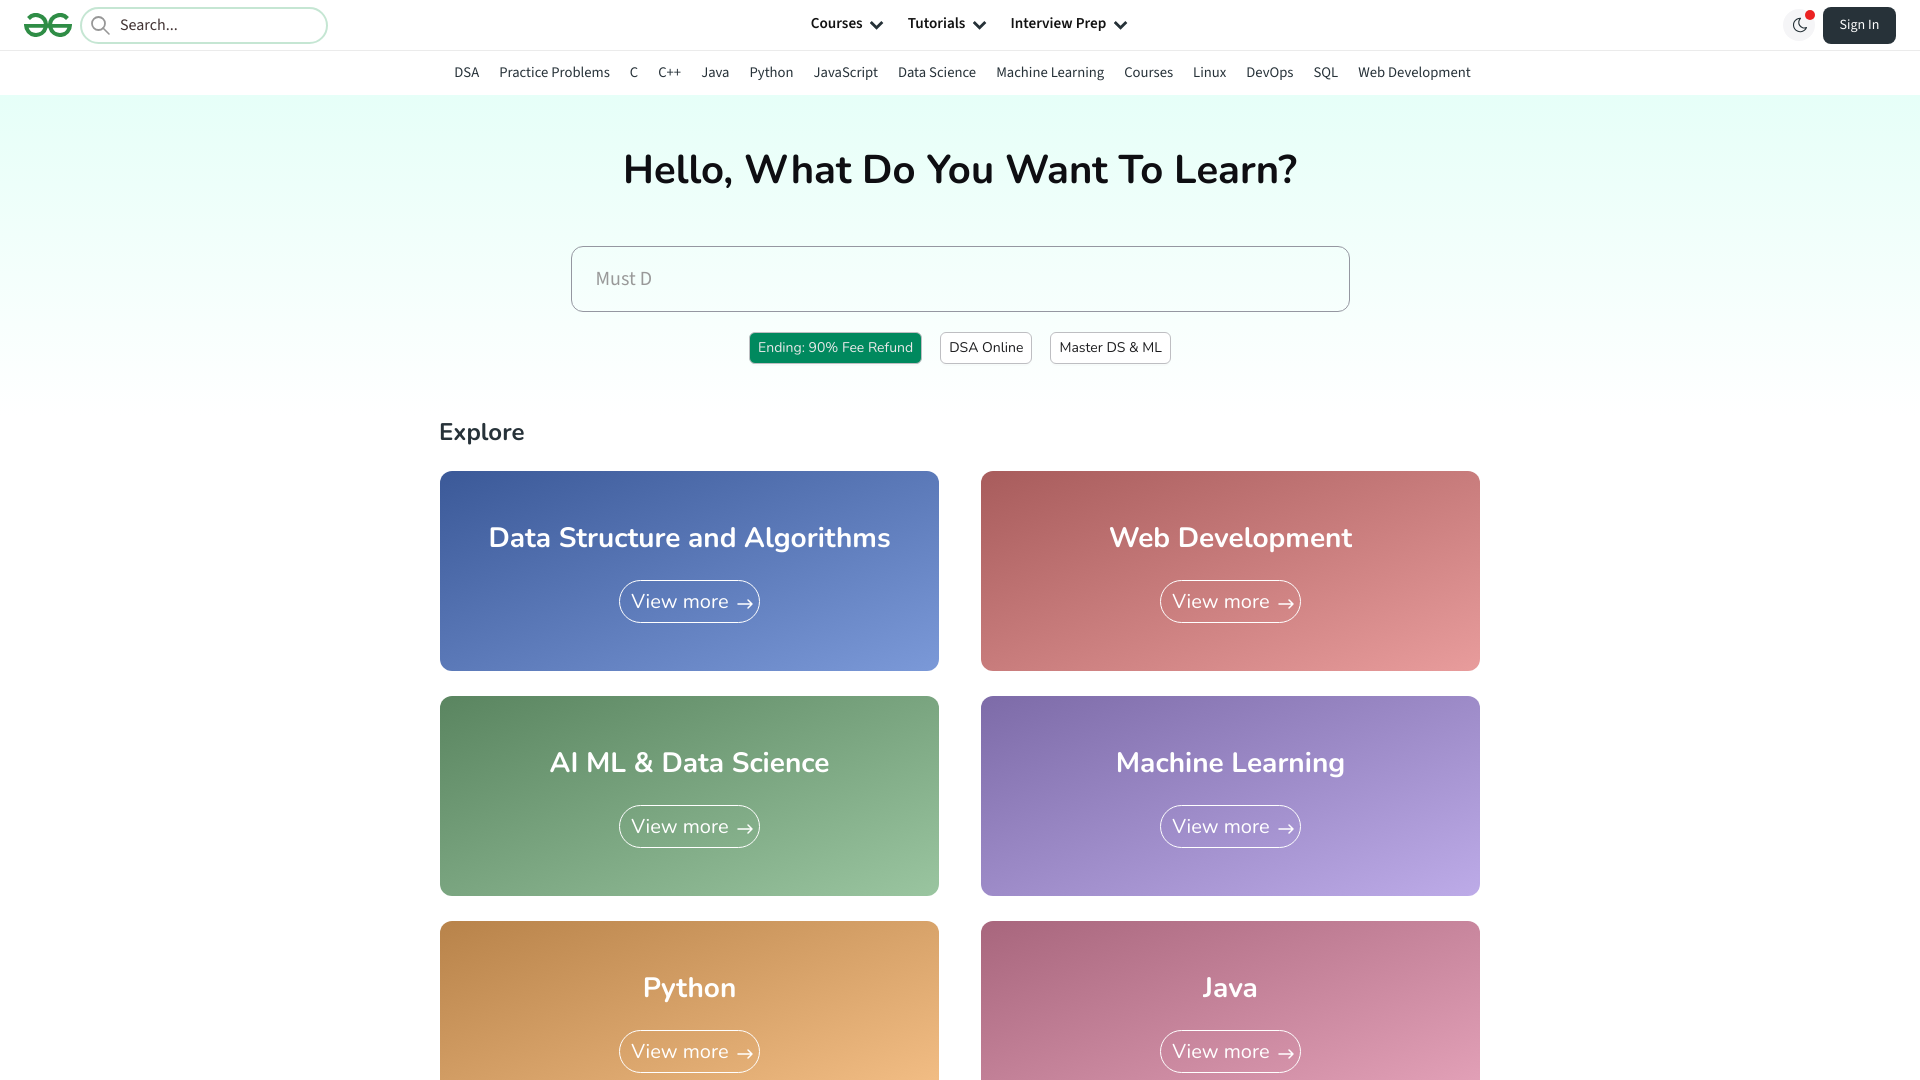